Navigates to the nopCommerce demo site and captures a screenshot of the page

Starting URL: https://demo.nopcommerce.com/

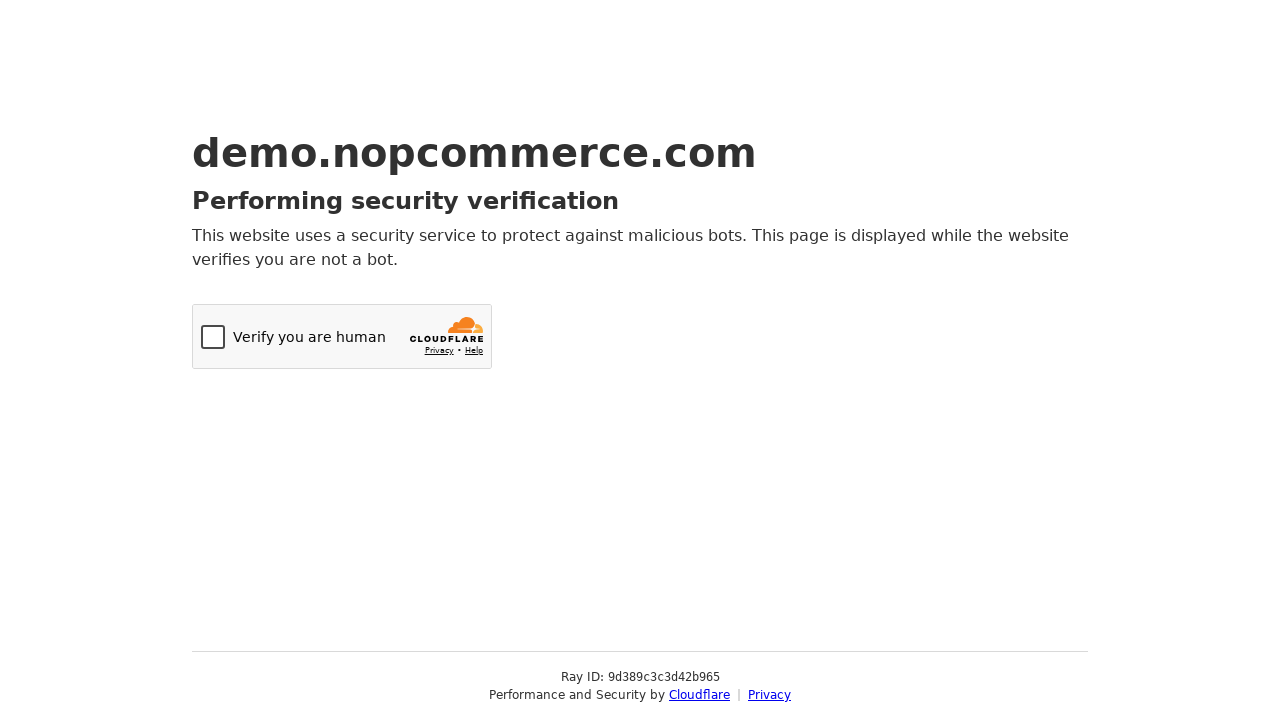

Navigated to nopCommerce demo site
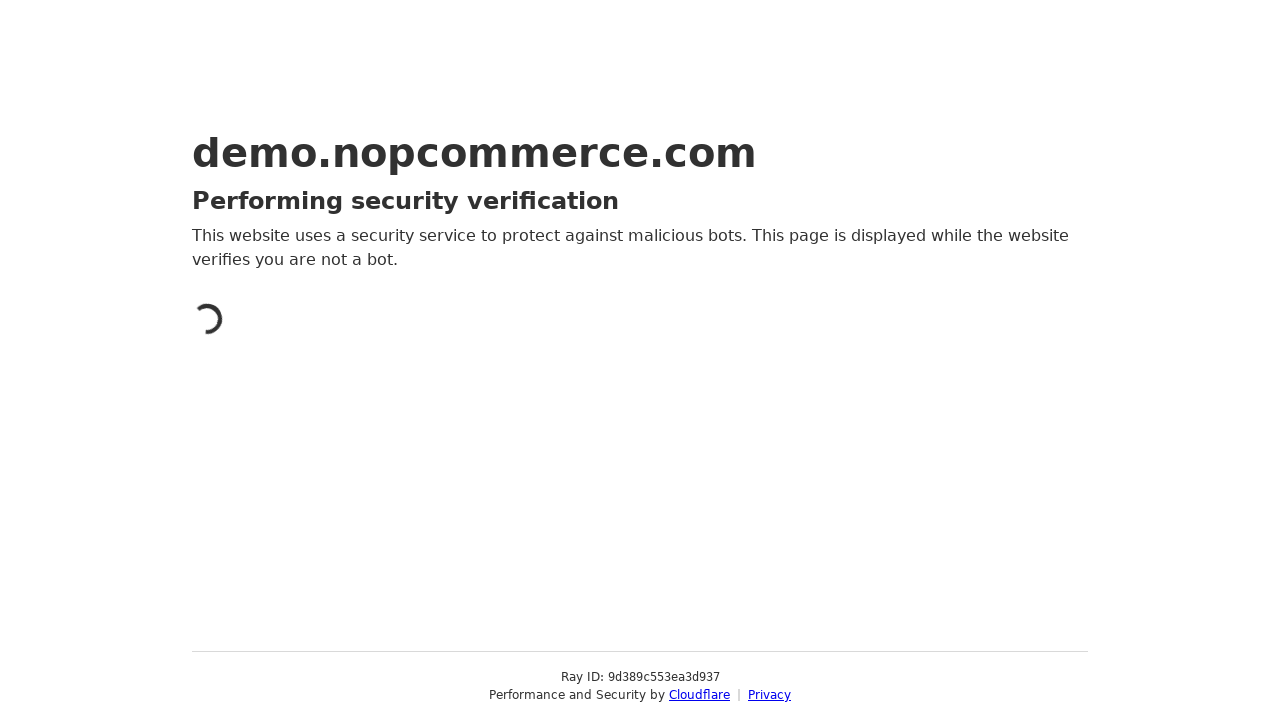

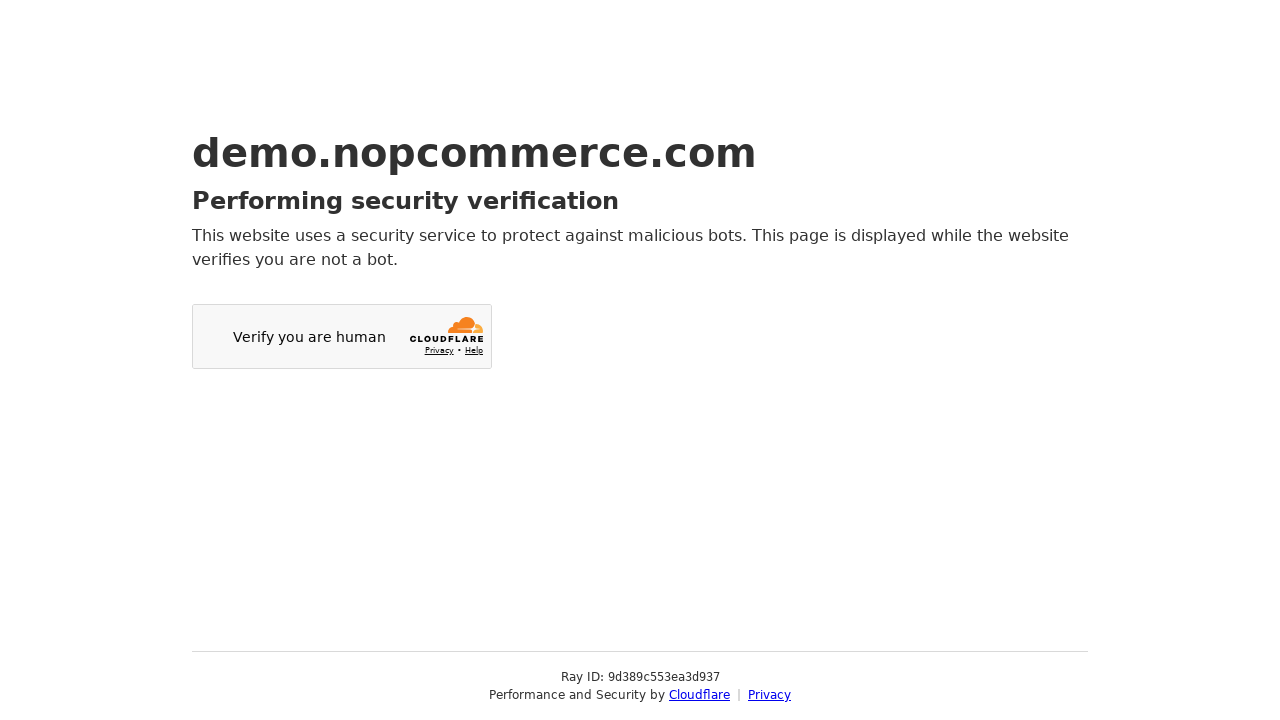